Tests iframe navigation by switching to nested iframes and filling a text field within the inner frame

Starting URL: http://demo.automationtesting.in/Frames.html

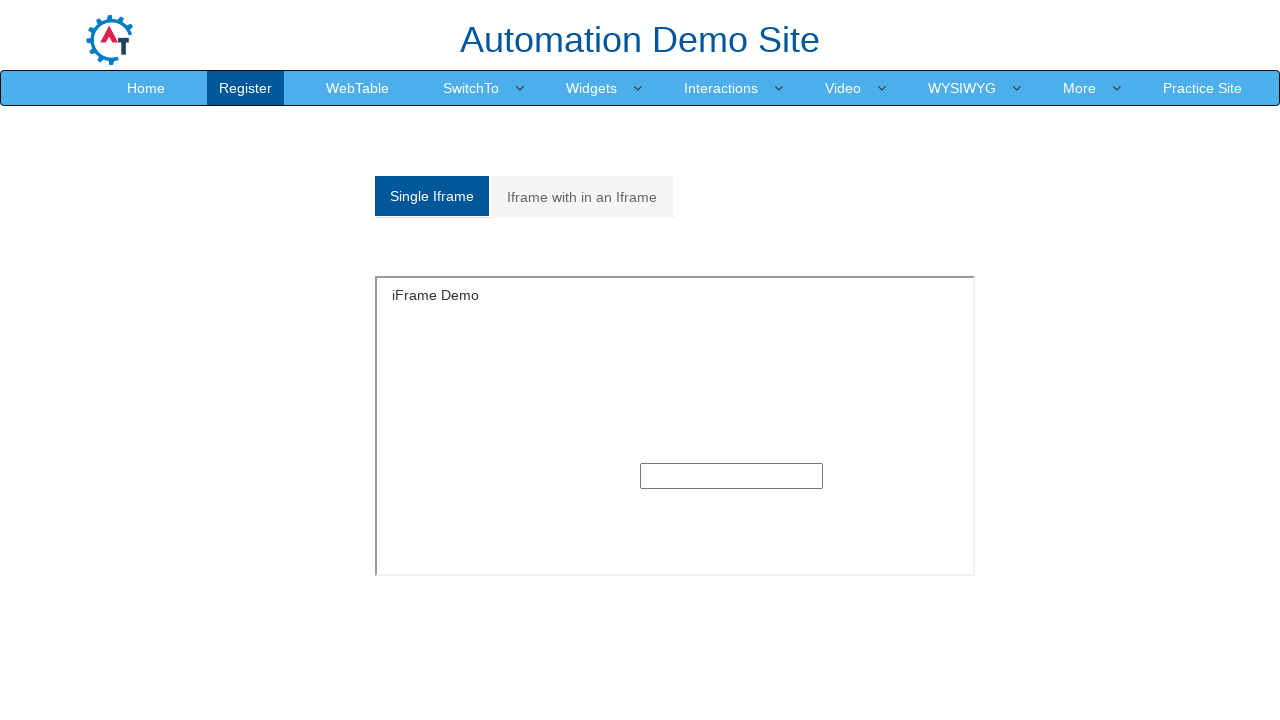

Clicked on 'Iframe with in an Iframe' tab at (582, 197) on a:has-text('Iframe with in an Iframe')
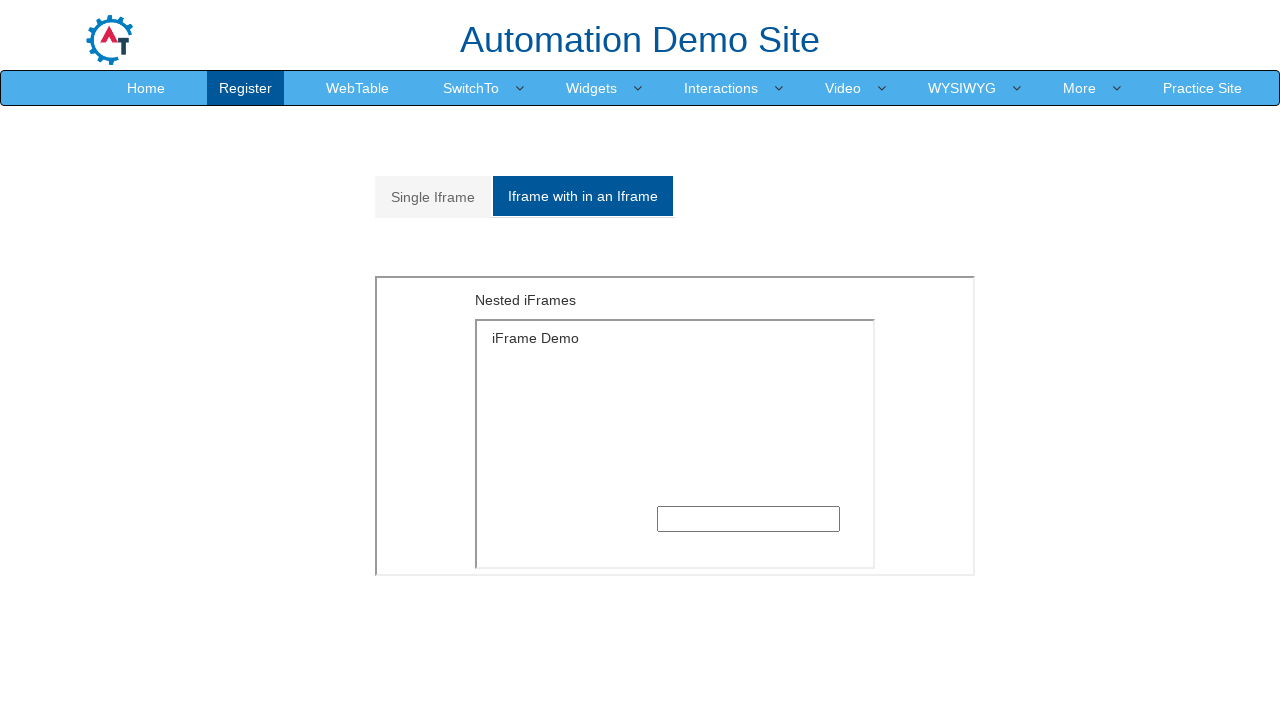

Located outer iframe element
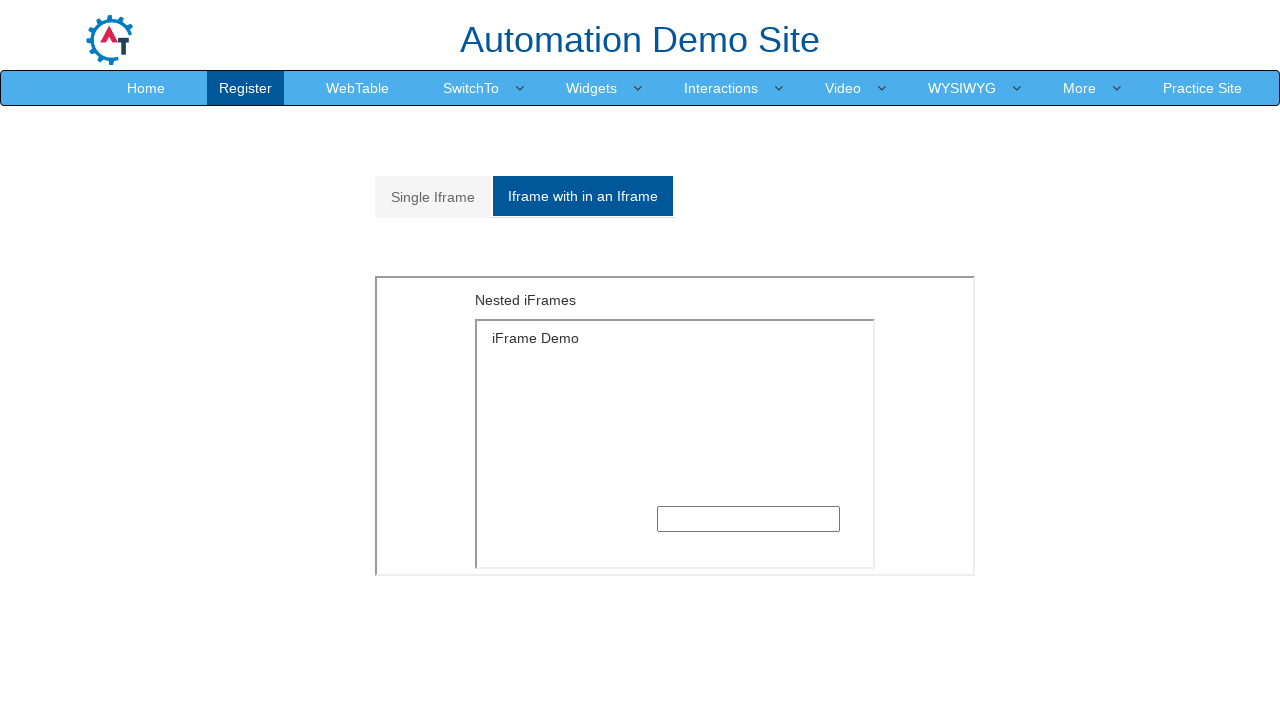

Located inner iframe nested within outer iframe
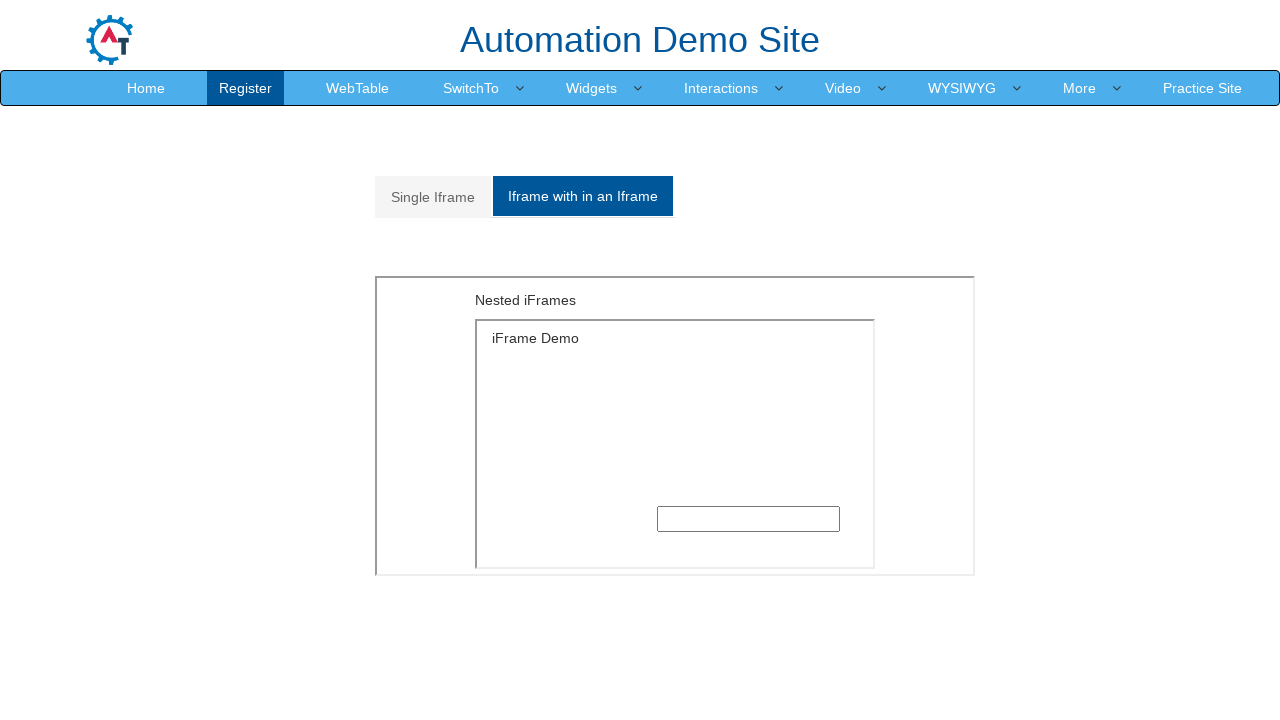

Filled text field in inner iframe with 'Sharmila' on iframe[style='float: left;height: 300px;width:600px'] >> internal:control=enter-
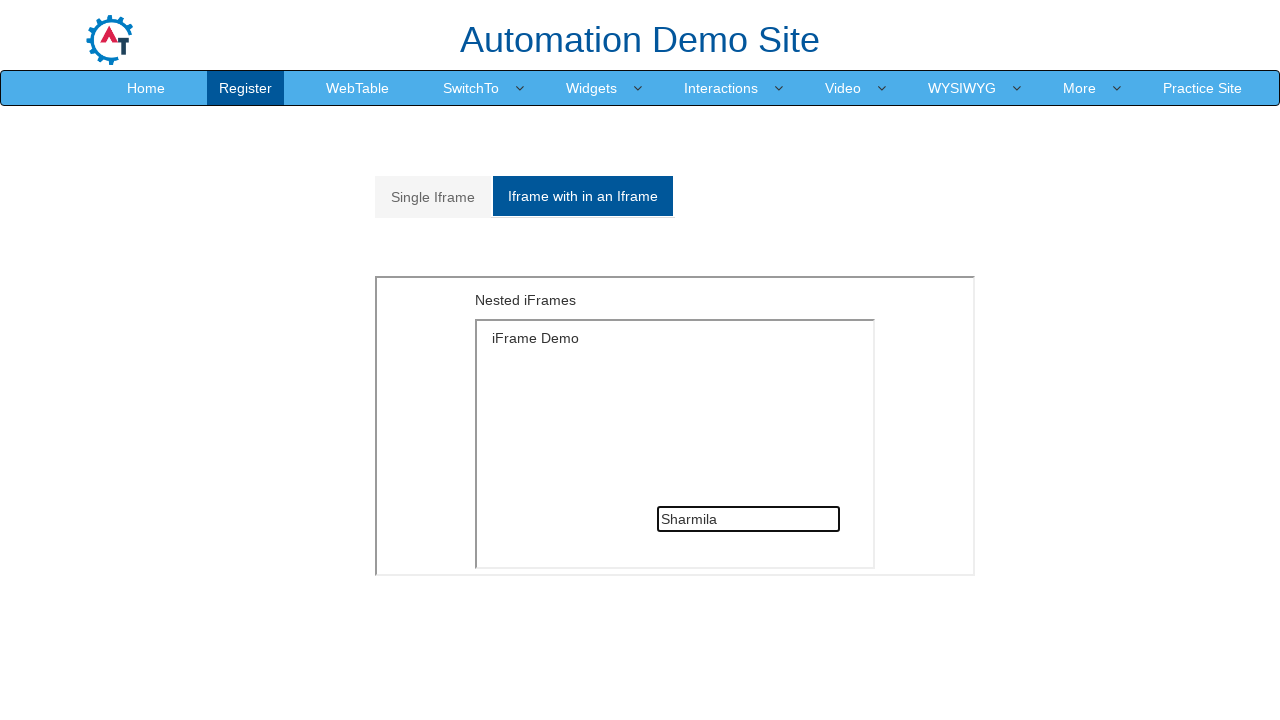

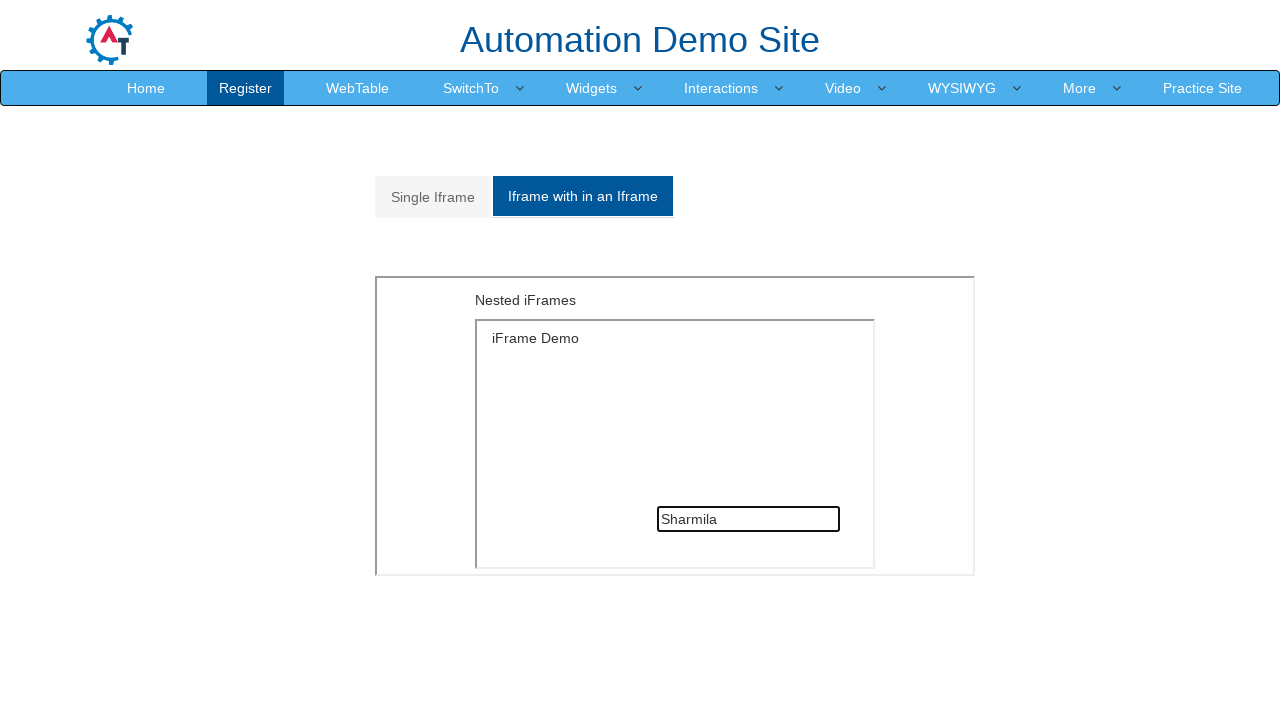